Tests handling of a basic JavaScript alert by clicking a button to trigger the alert, accepting it, and verifying the result message

Starting URL: https://the-internet.herokuapp.com/javascript_alerts

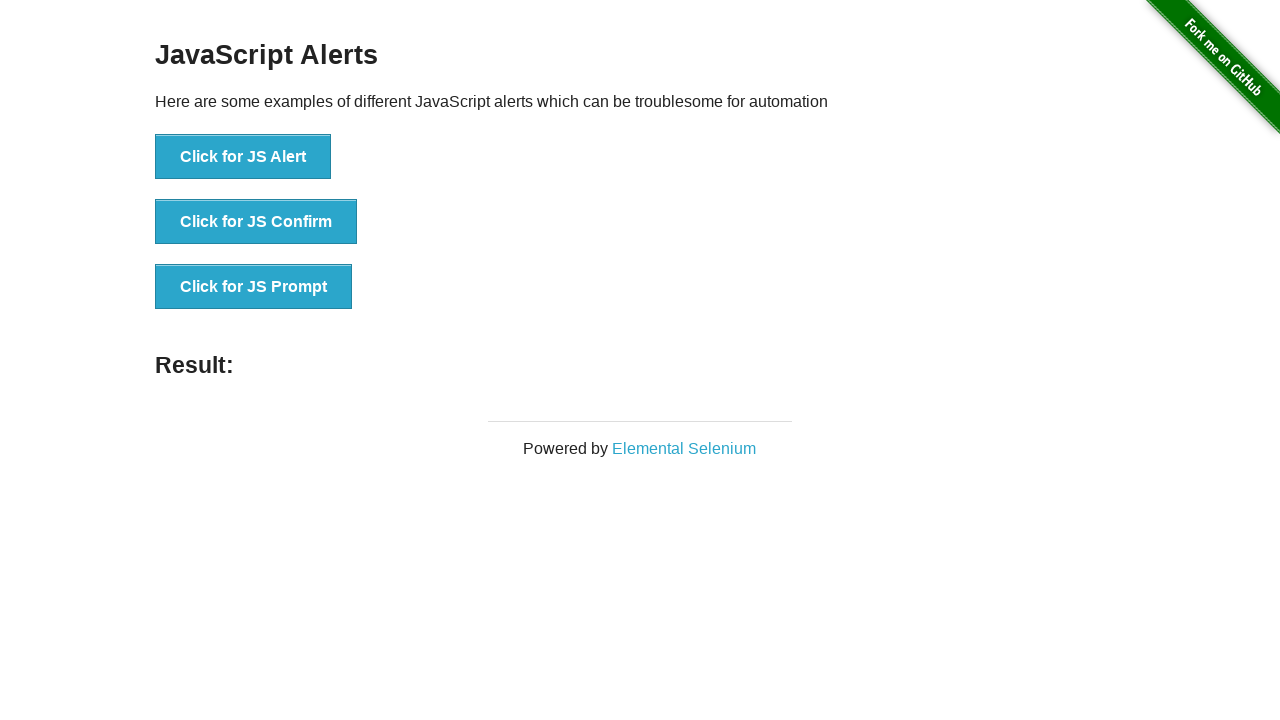

Clicked button to trigger basic JavaScript alert at (243, 157) on xpath=//*[@id='content']/div/ul/li[1]/button
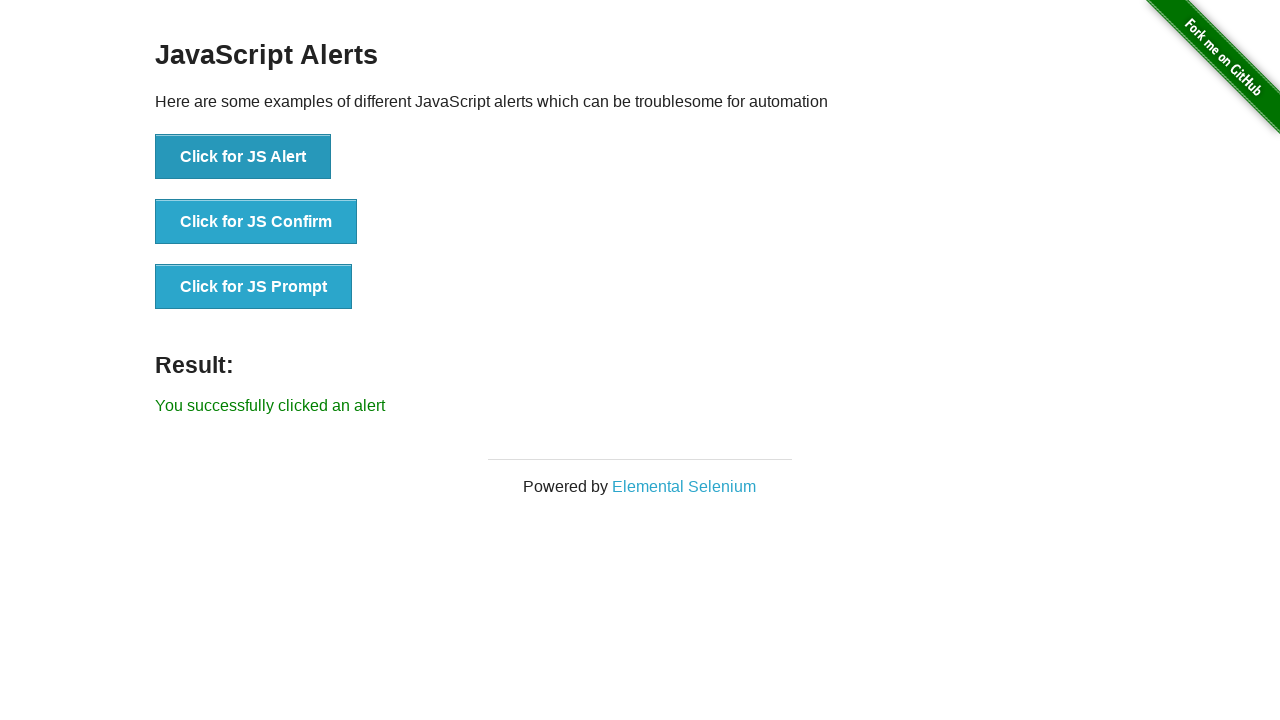

Set up dialog handler to accept alerts
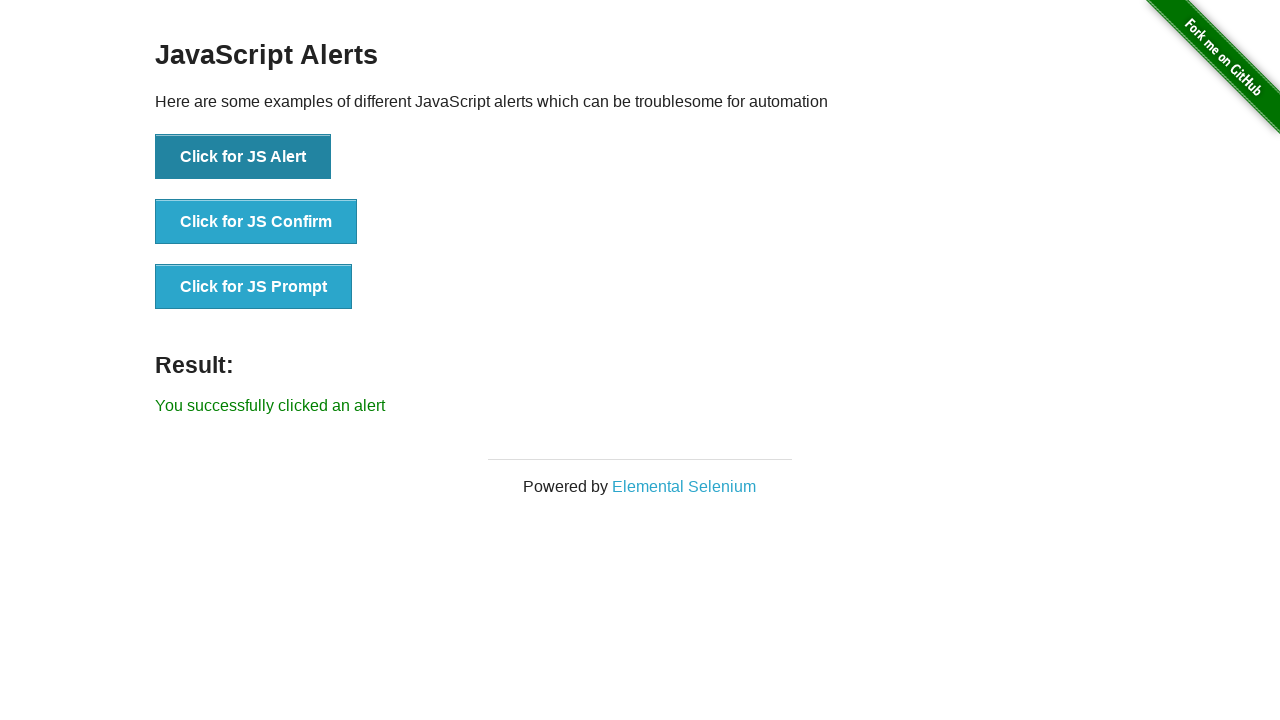

Result message appeared after accepting alert
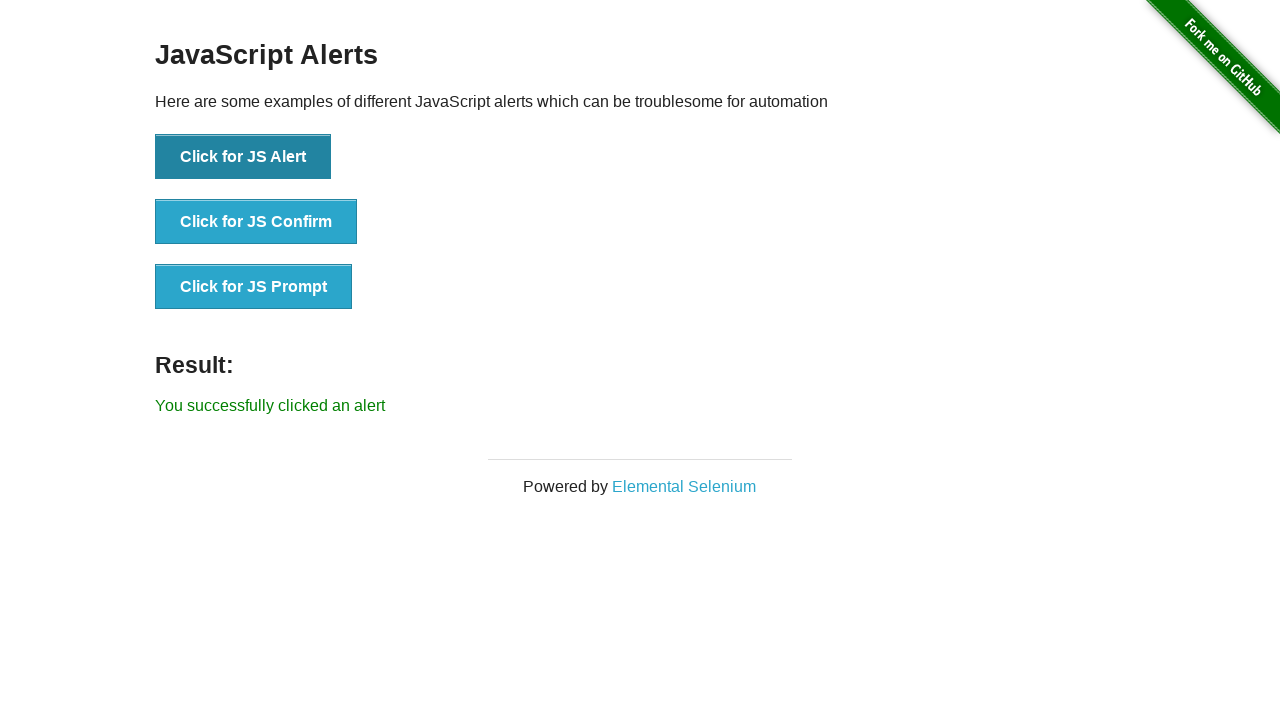

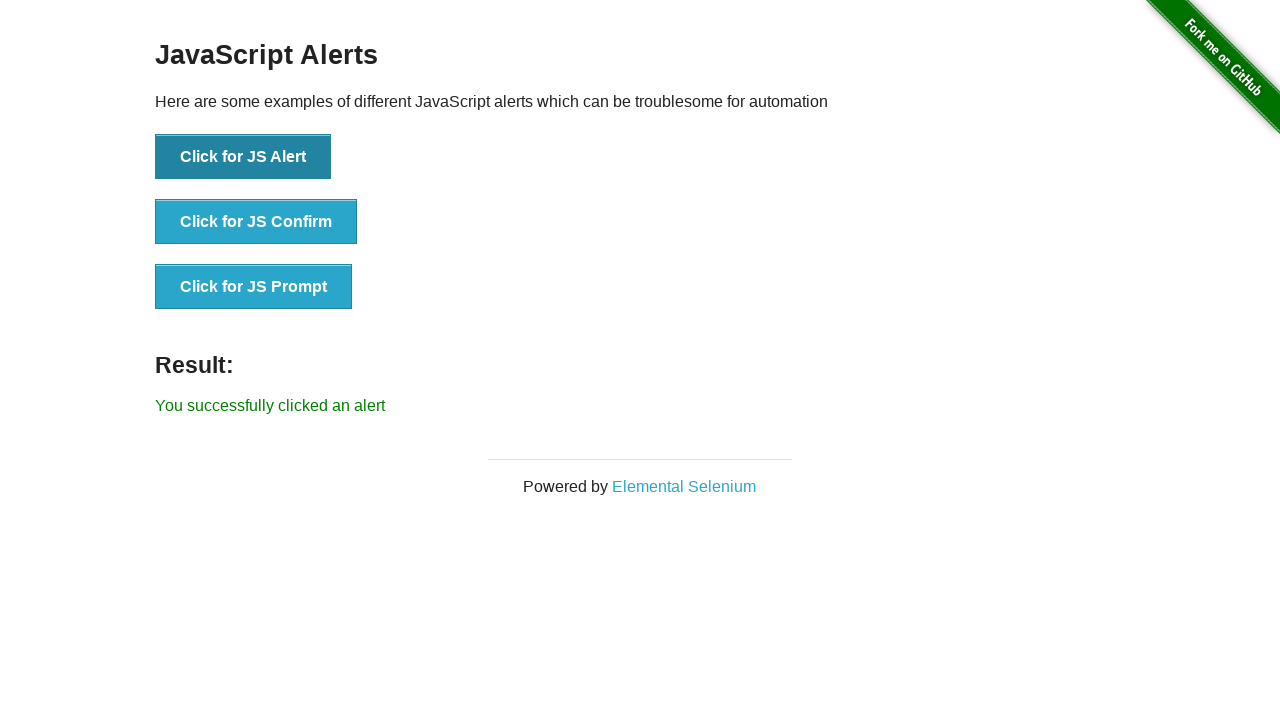